Submits a product review with rating, comment, name and email

Starting URL: https://practice.automationtesting.in/product/android-quick-start-guide/

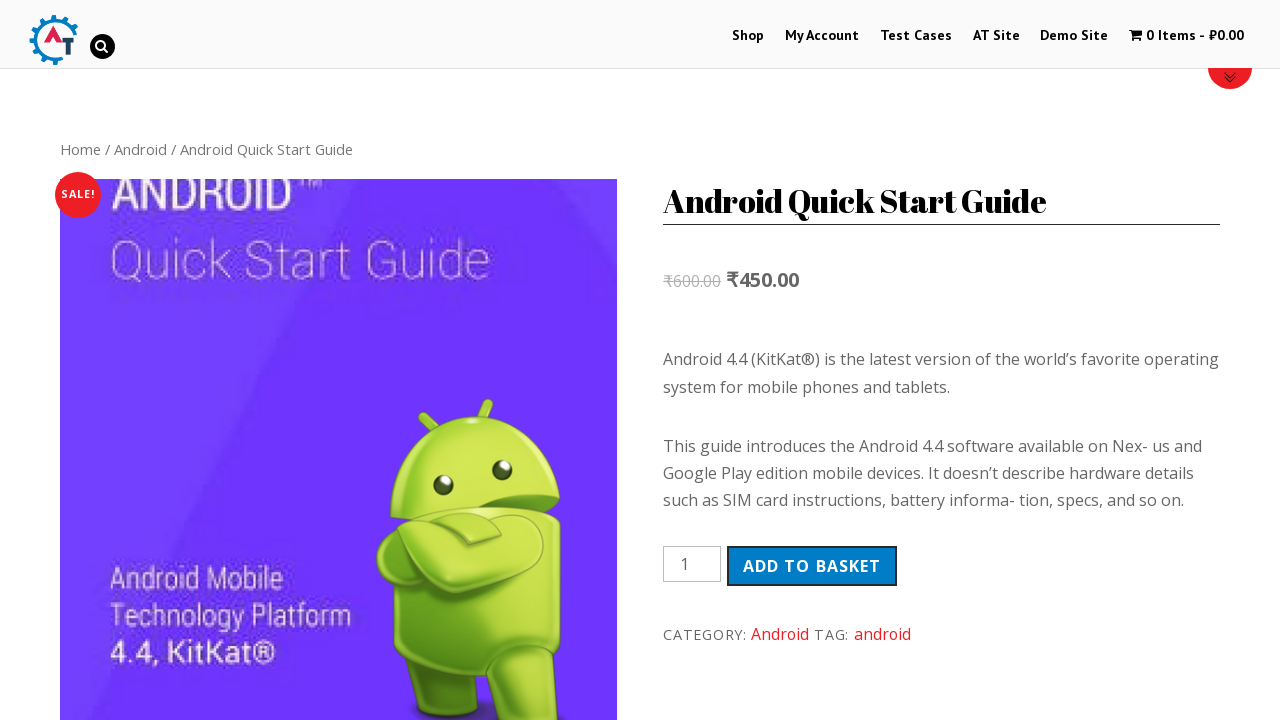

Clicked on Reviews tab at (309, 360) on .reviews_tab > a
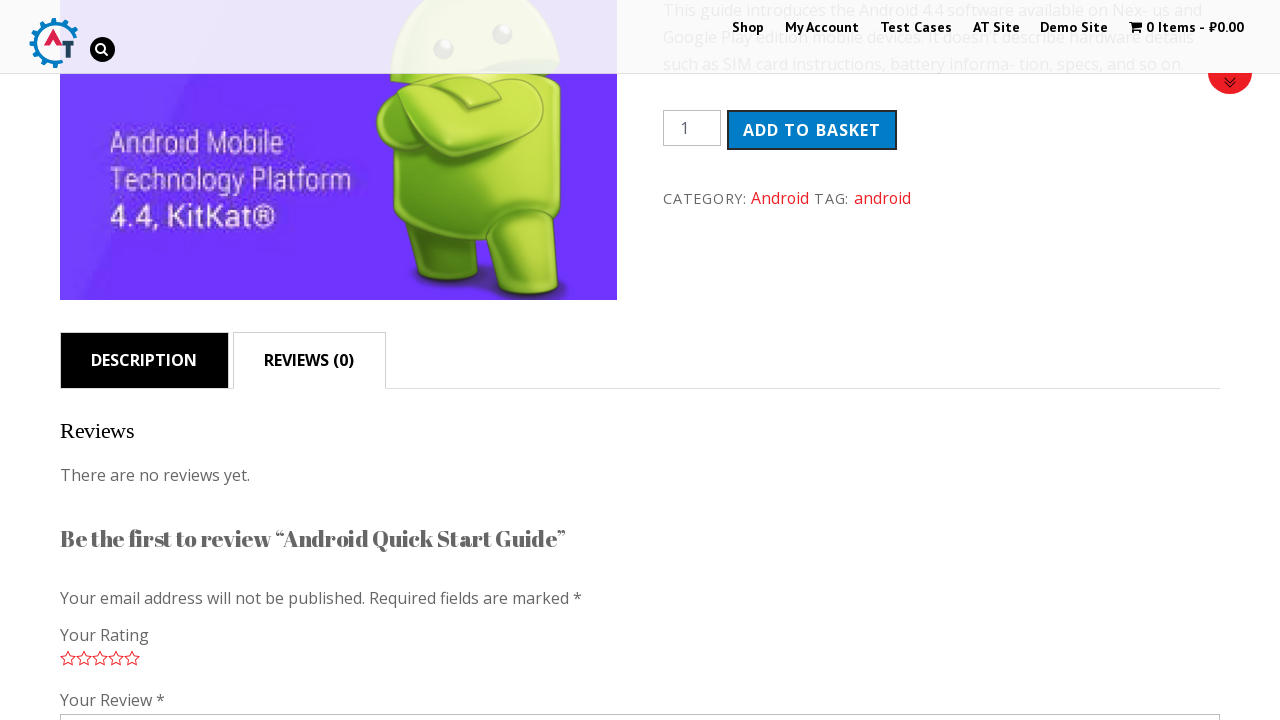

Selected 3-star rating at (100, 658) on .star-3
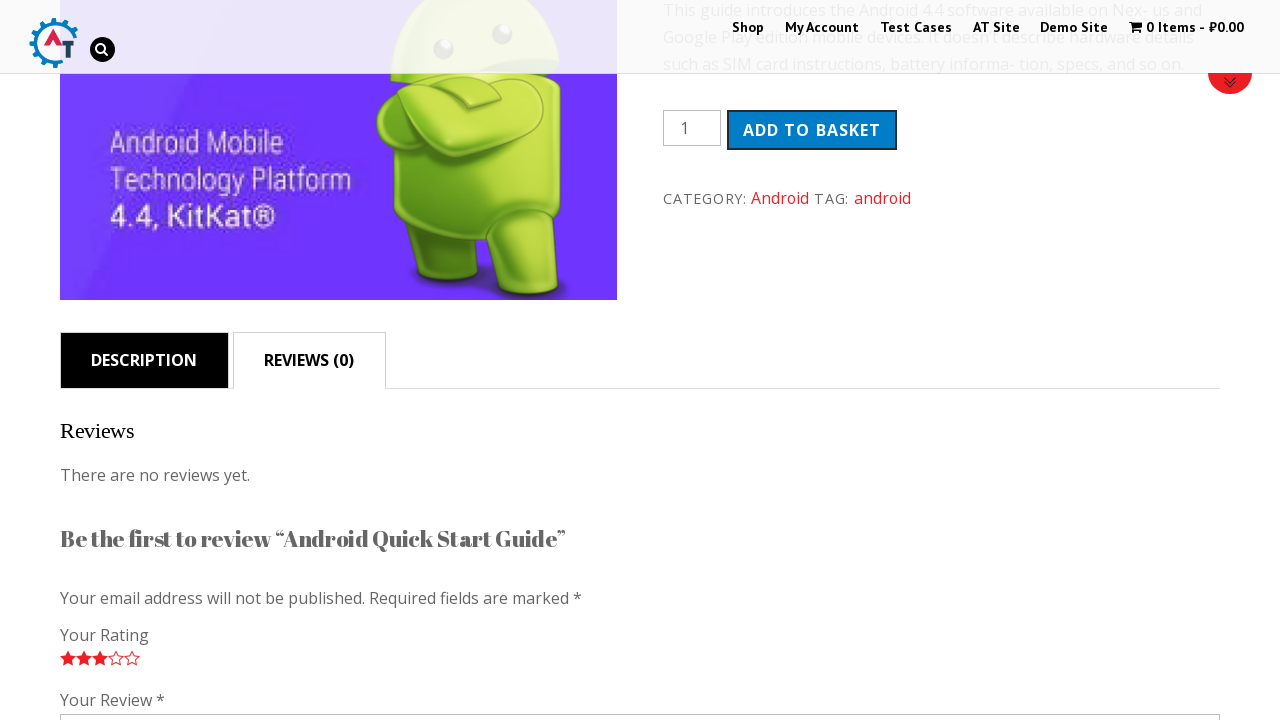

Filled review comment field on #comment
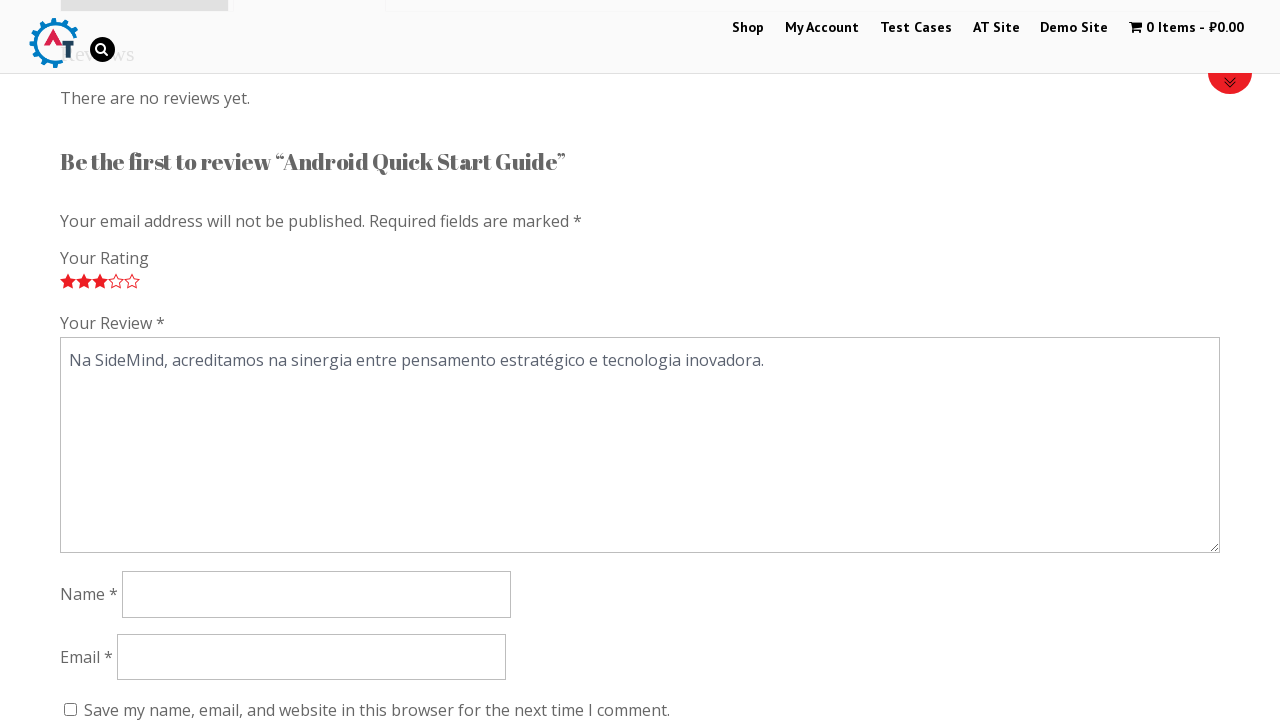

Filled author name field with 'Nicolas Kumabe' on #author
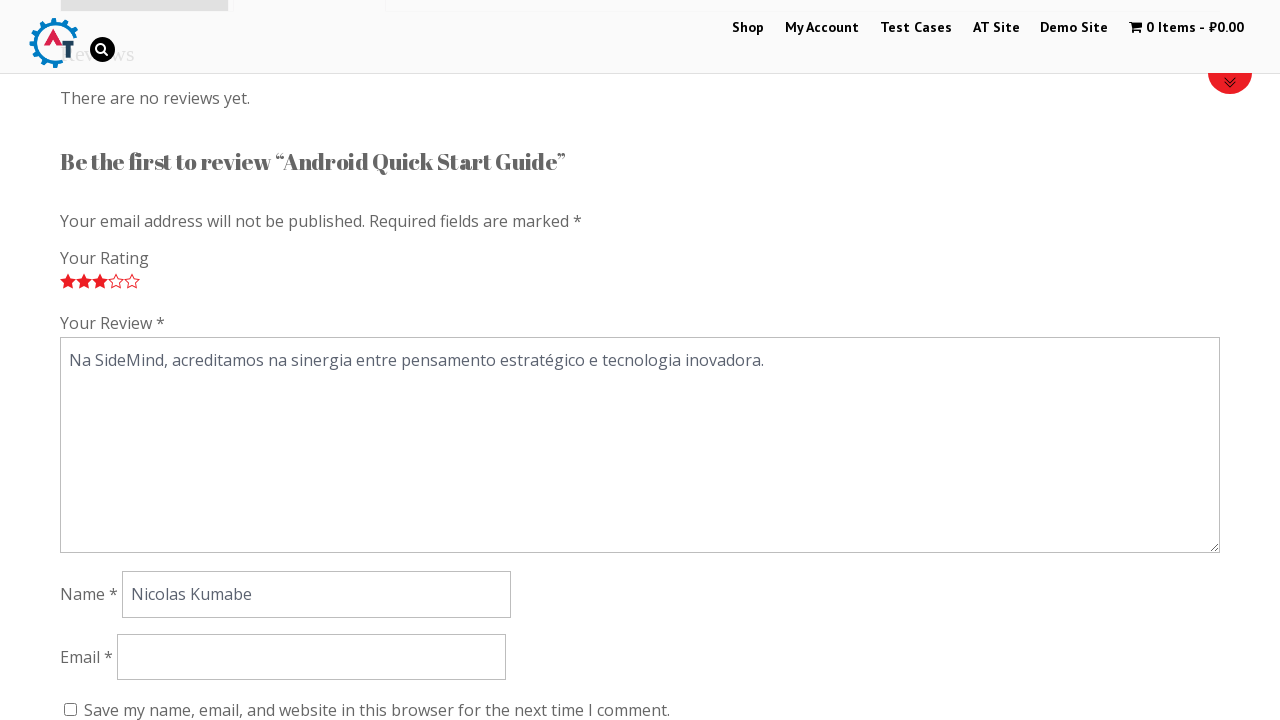

Filled email field with 'nicolas.kumabe@sidemind.com' on #email
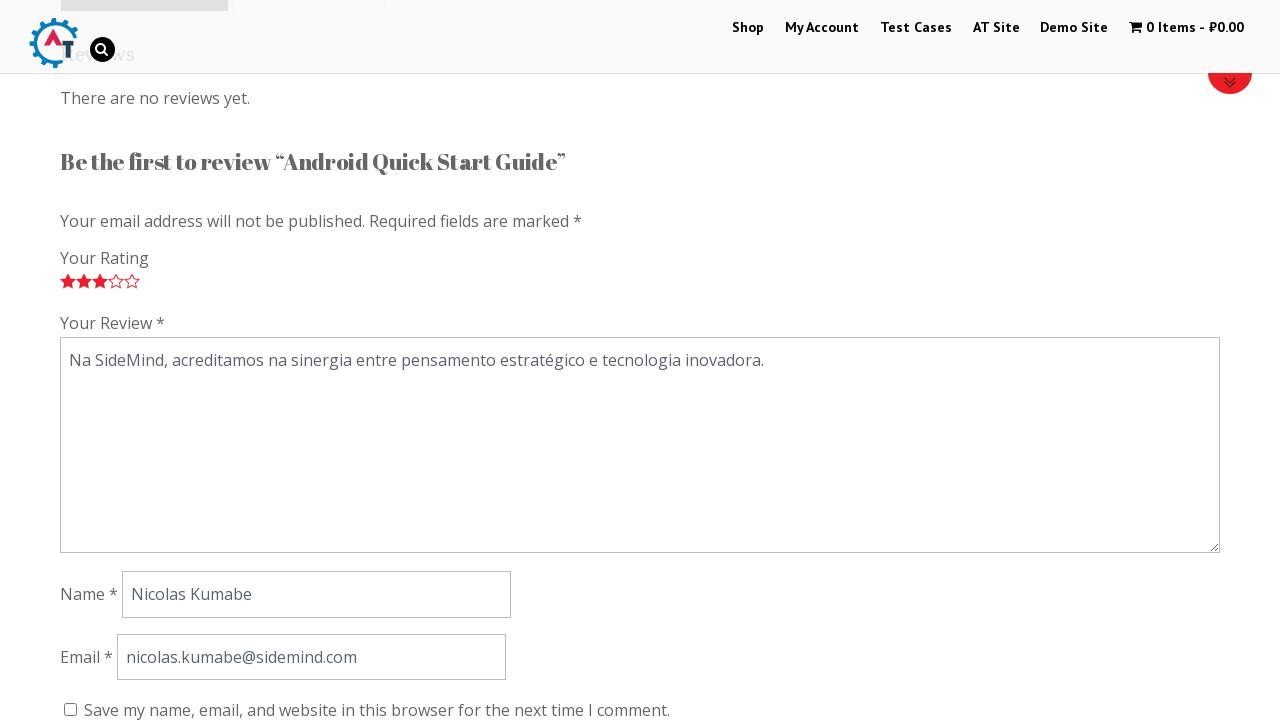

Submitted product review at (111, 360) on #submit
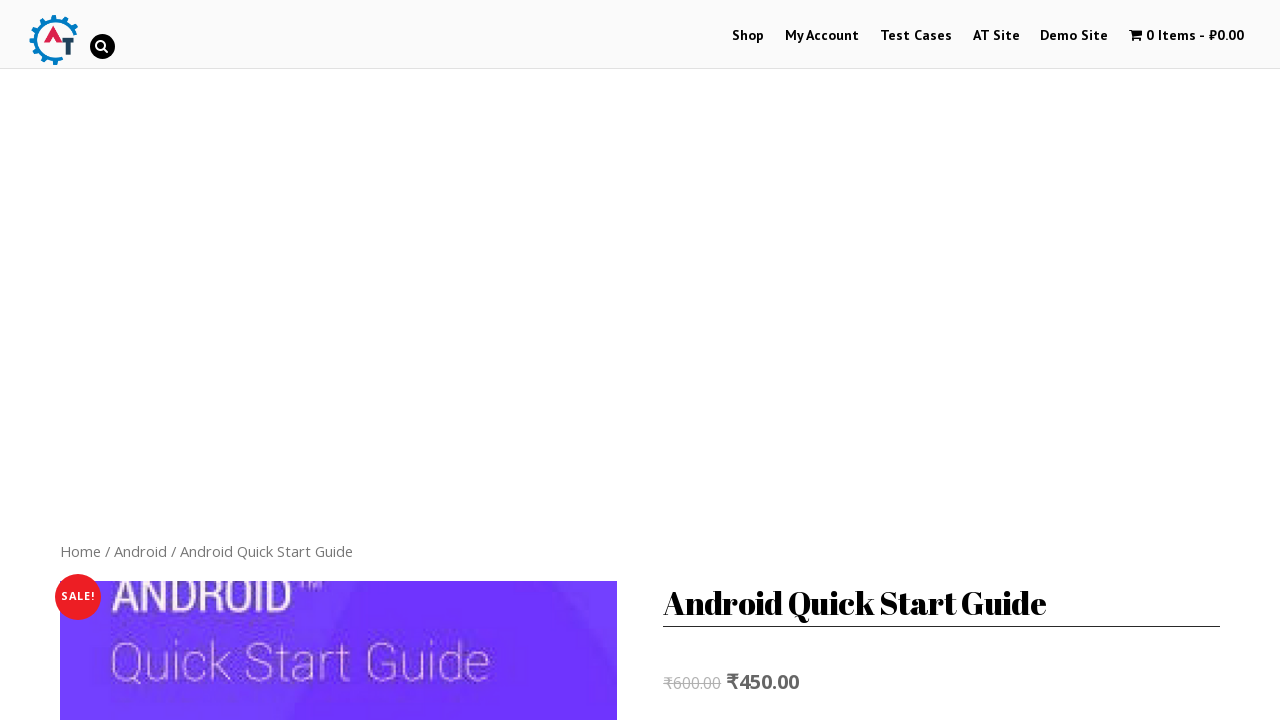

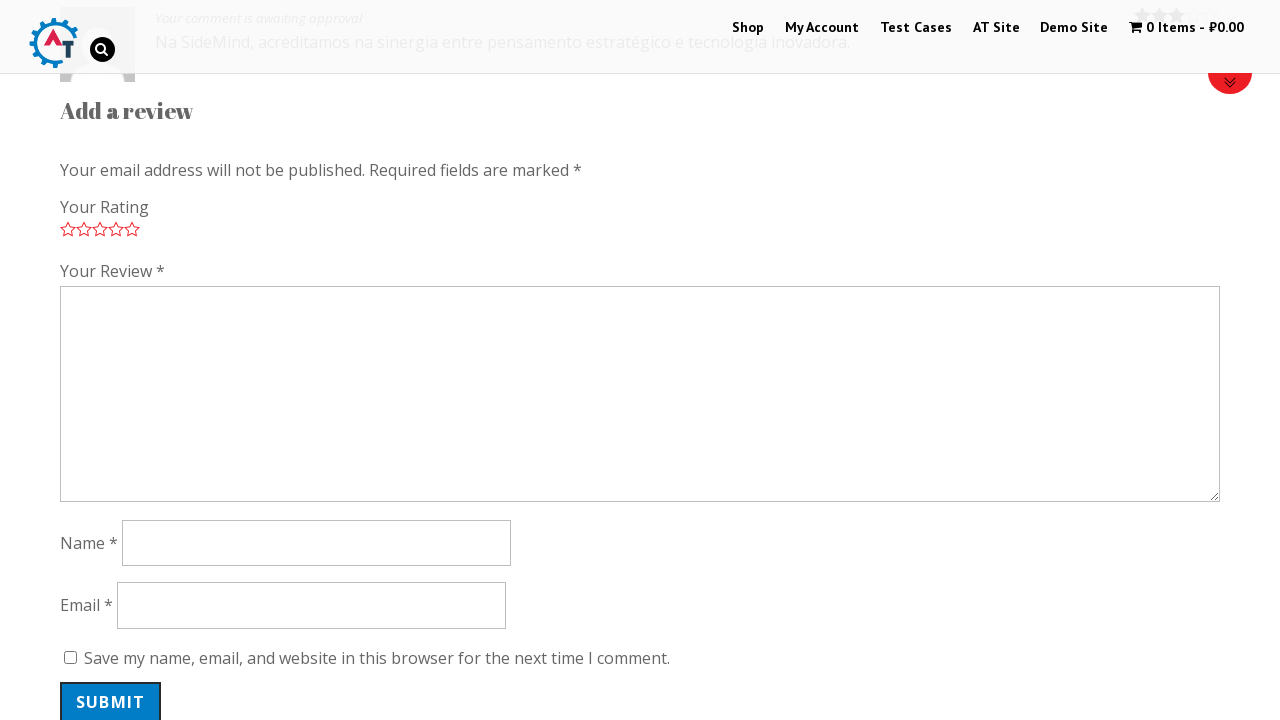